Tests the jQuery UI datepicker widget by switching to the demo iframe and entering a date value into the datepicker input field.

Starting URL: https://jqueryui.com/datepicker/

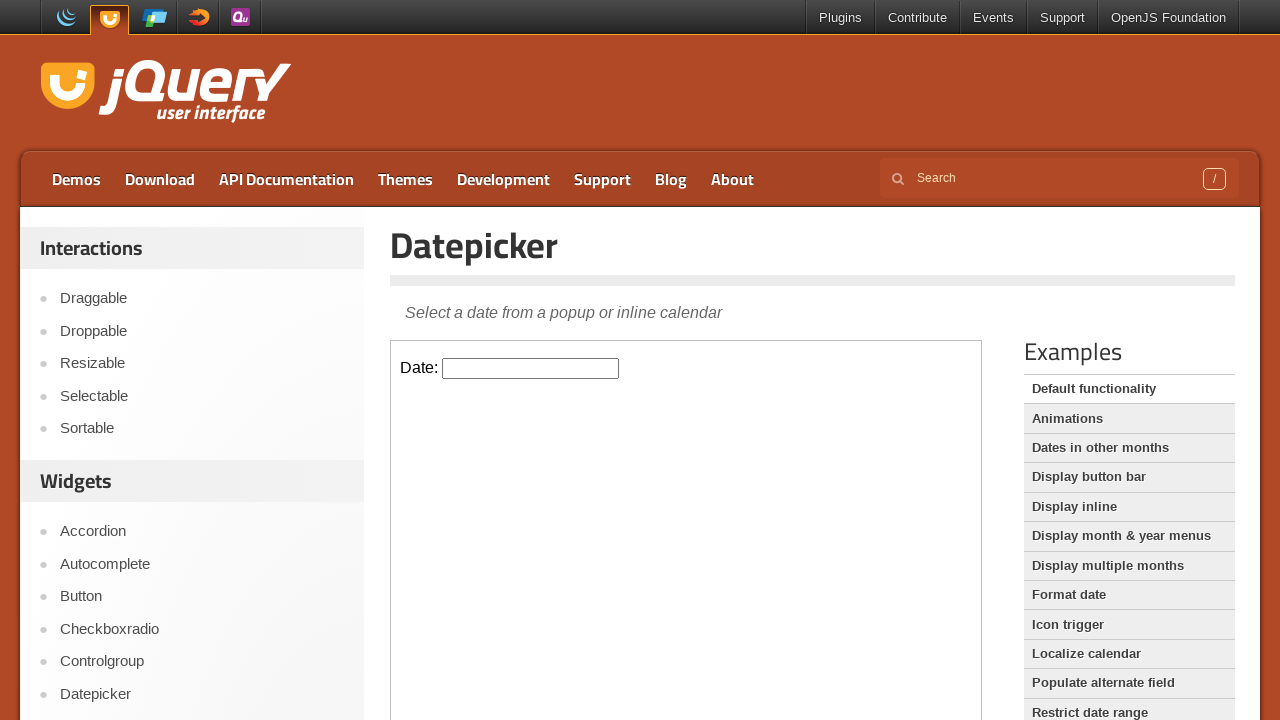

Demo iframe loaded
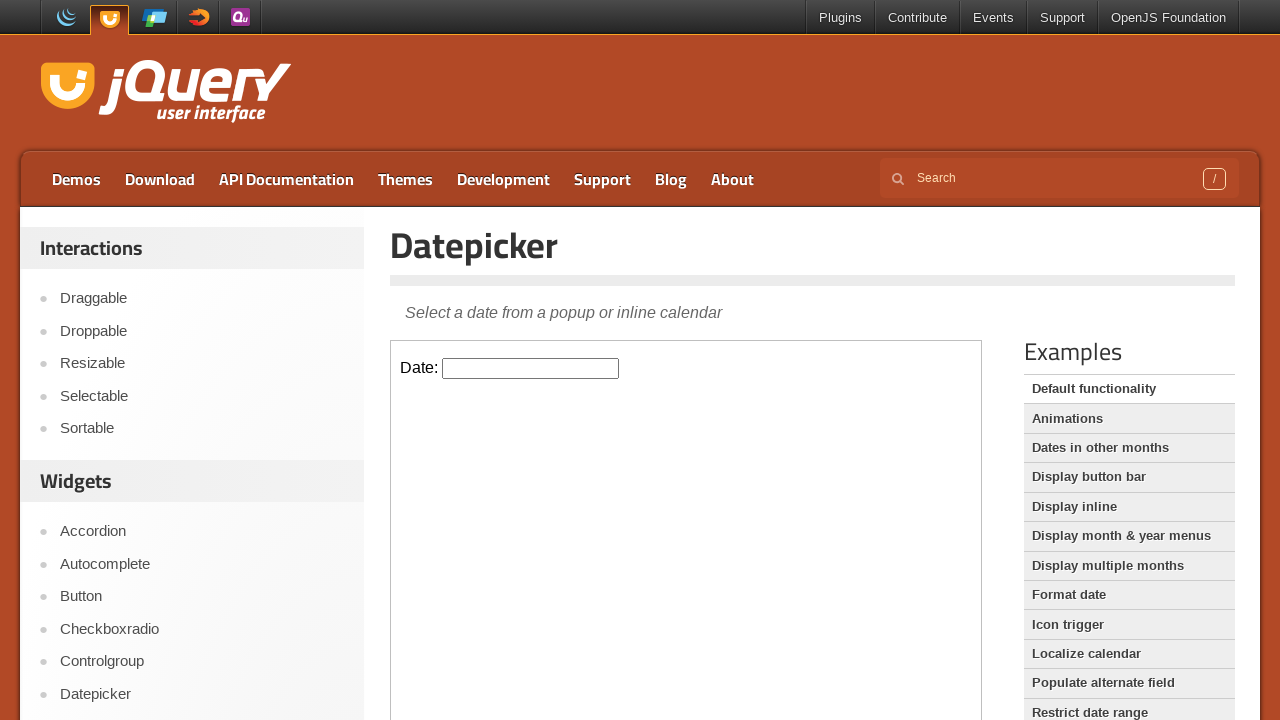

Switched to datepicker demo iframe
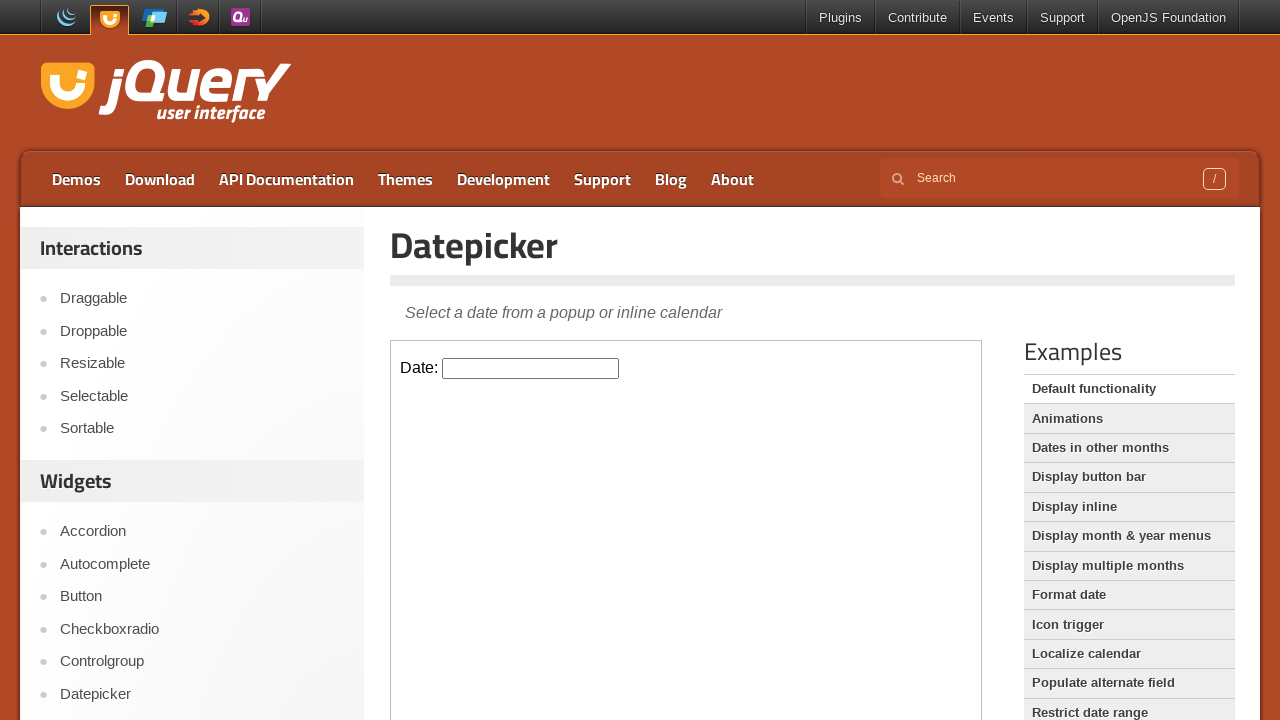

Datepicker input field is visible
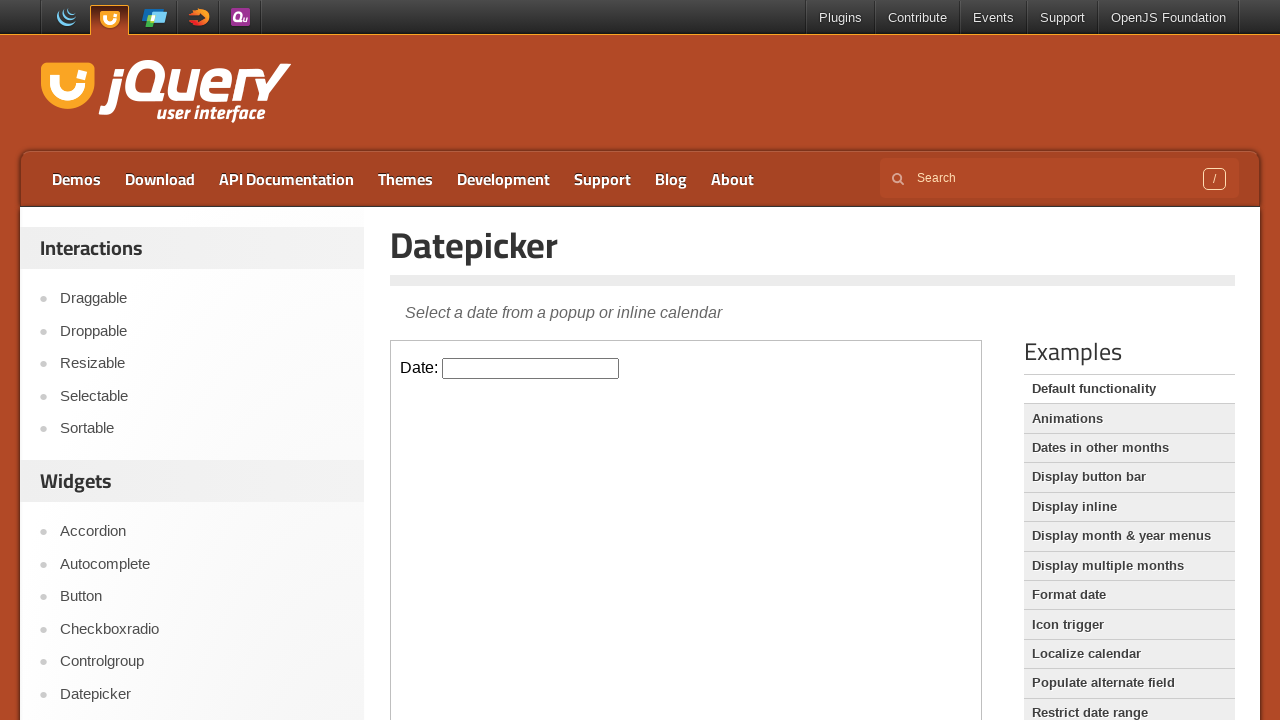

Entered date '09/14/2022' into datepicker input field on #datepicker
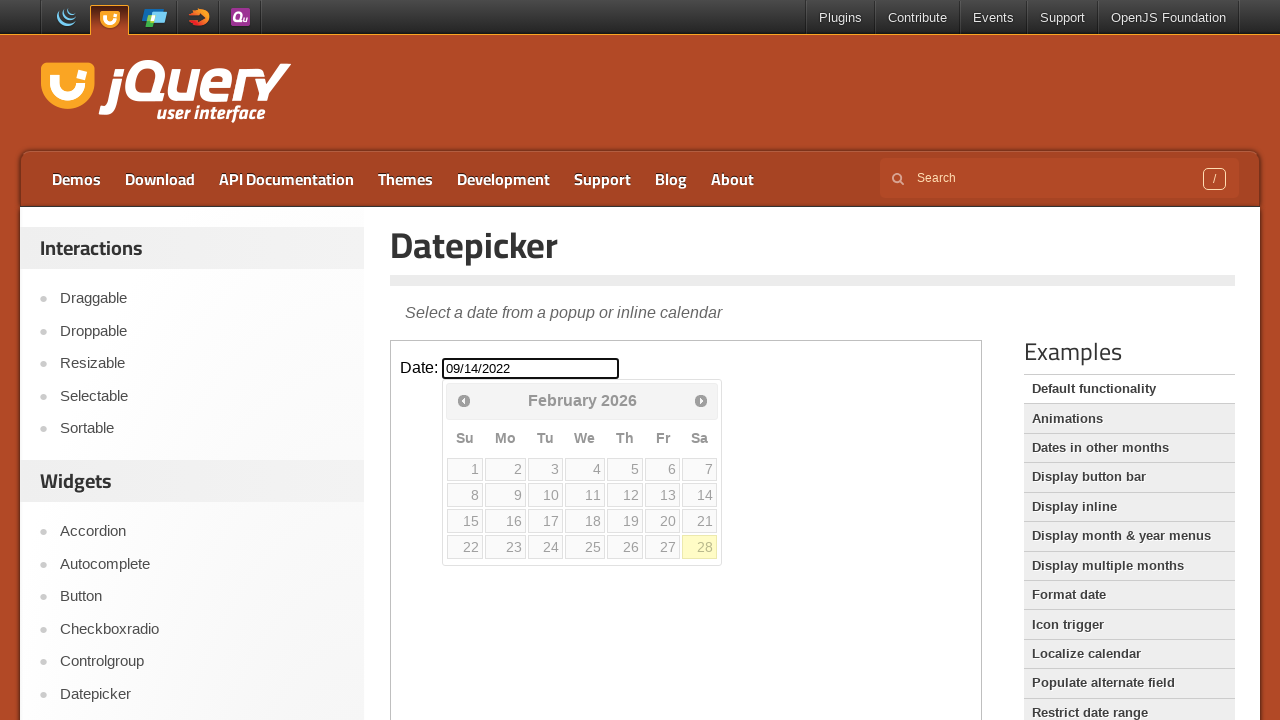

Pressed Enter to confirm date selection
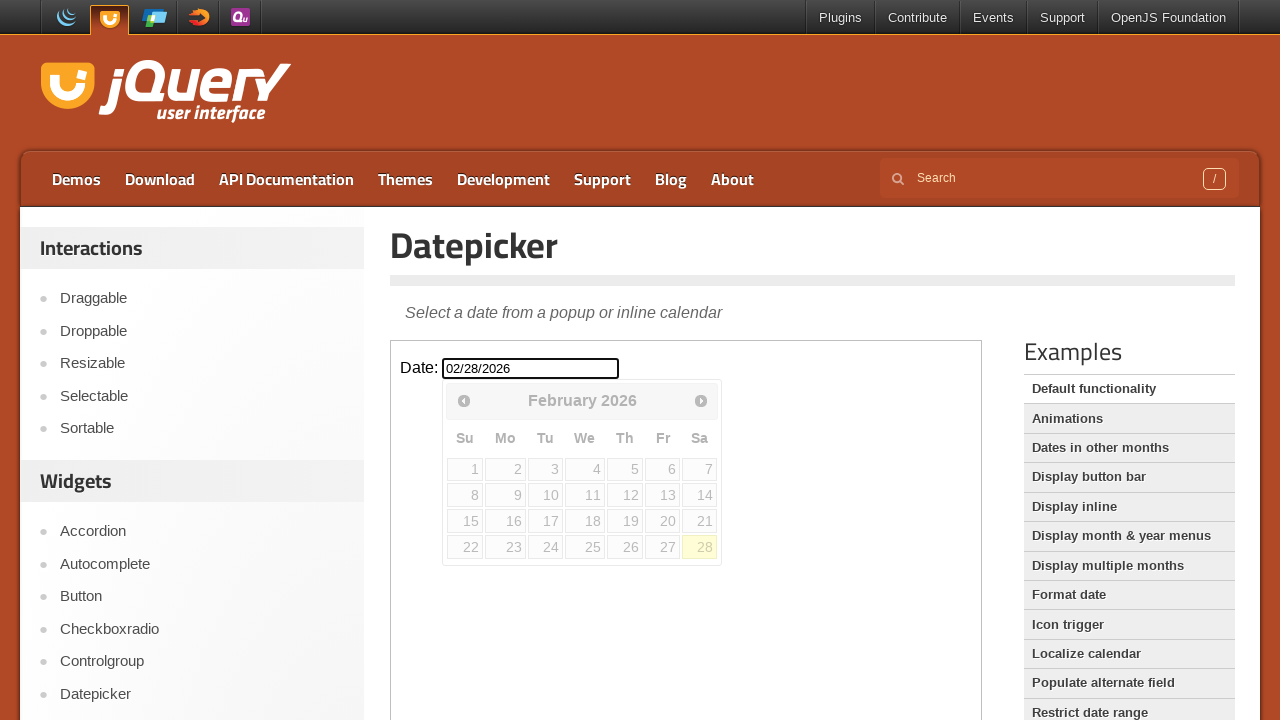

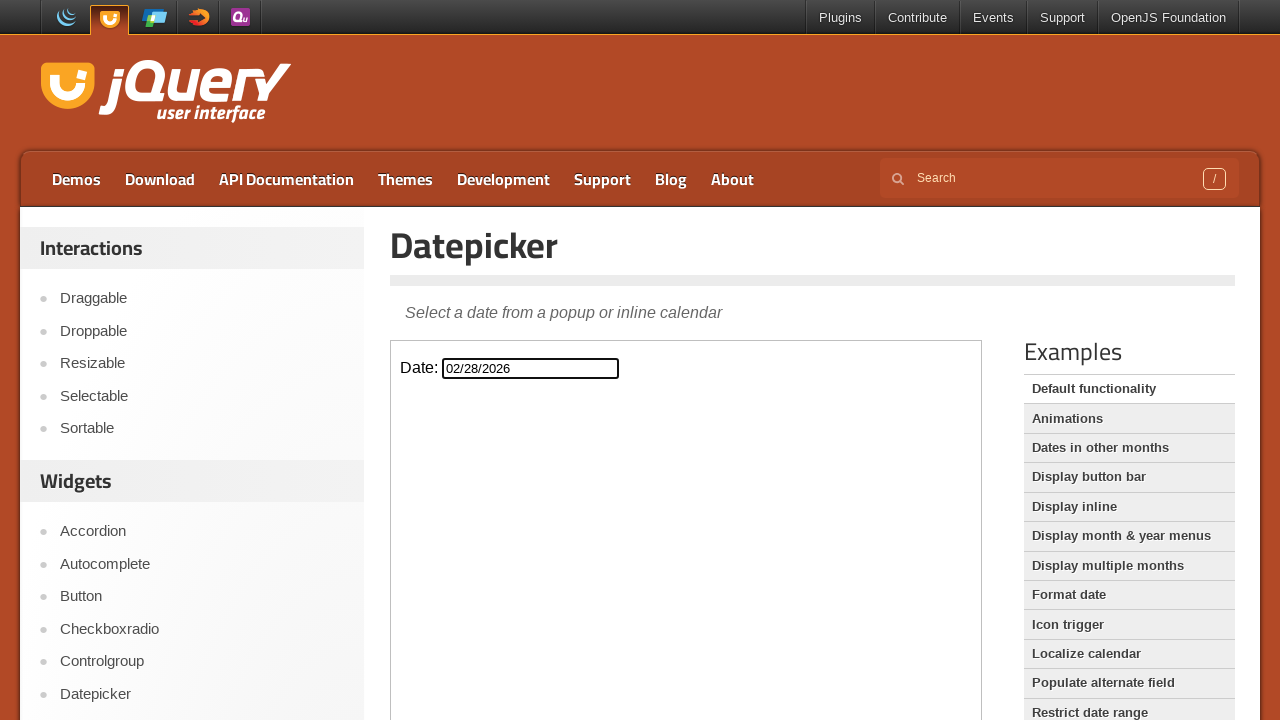